Navigates to a text comparison website and waits for the page to load

Starting URL: https://text-compare.com/

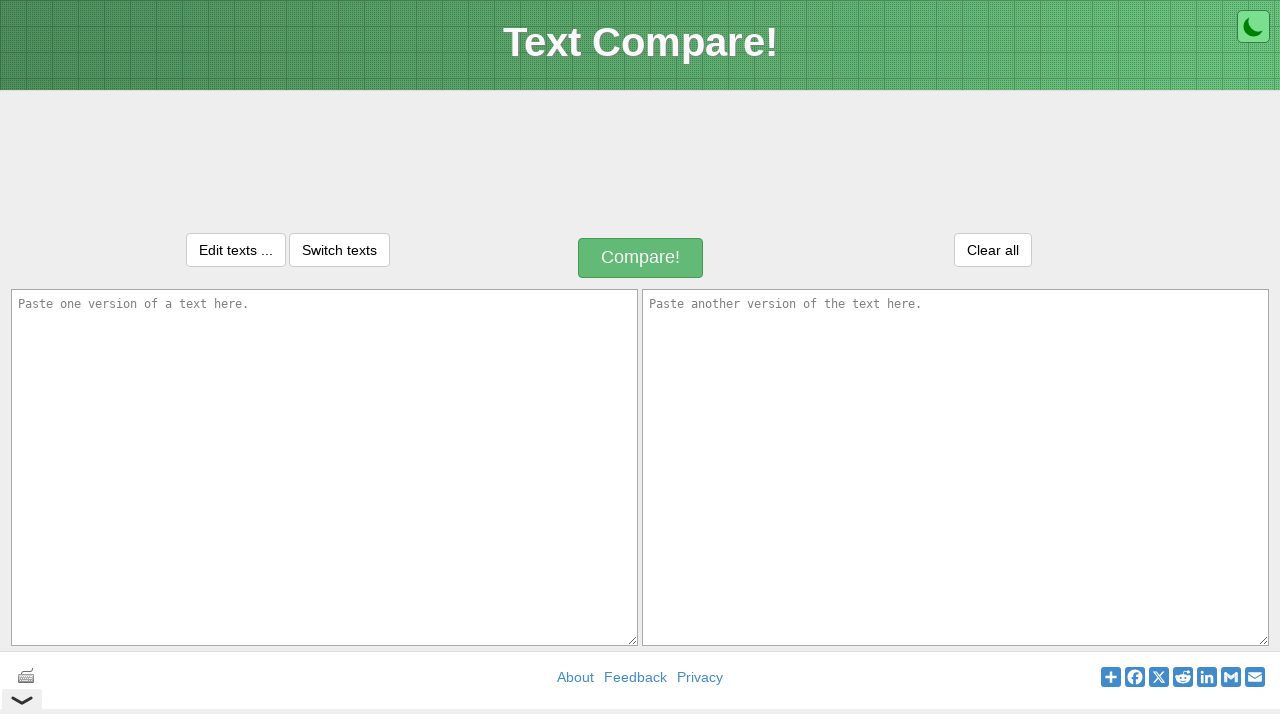

Waited for page to reach networkidle state
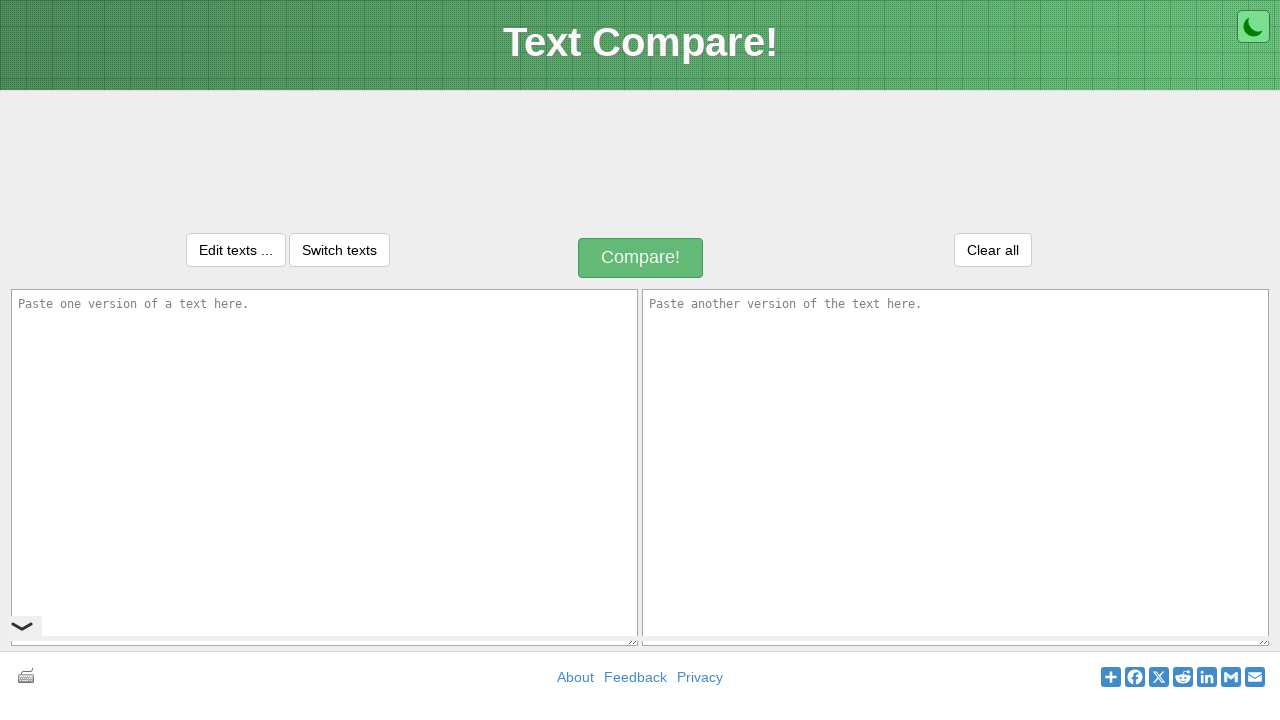

Verified body element is present on text-compare.com
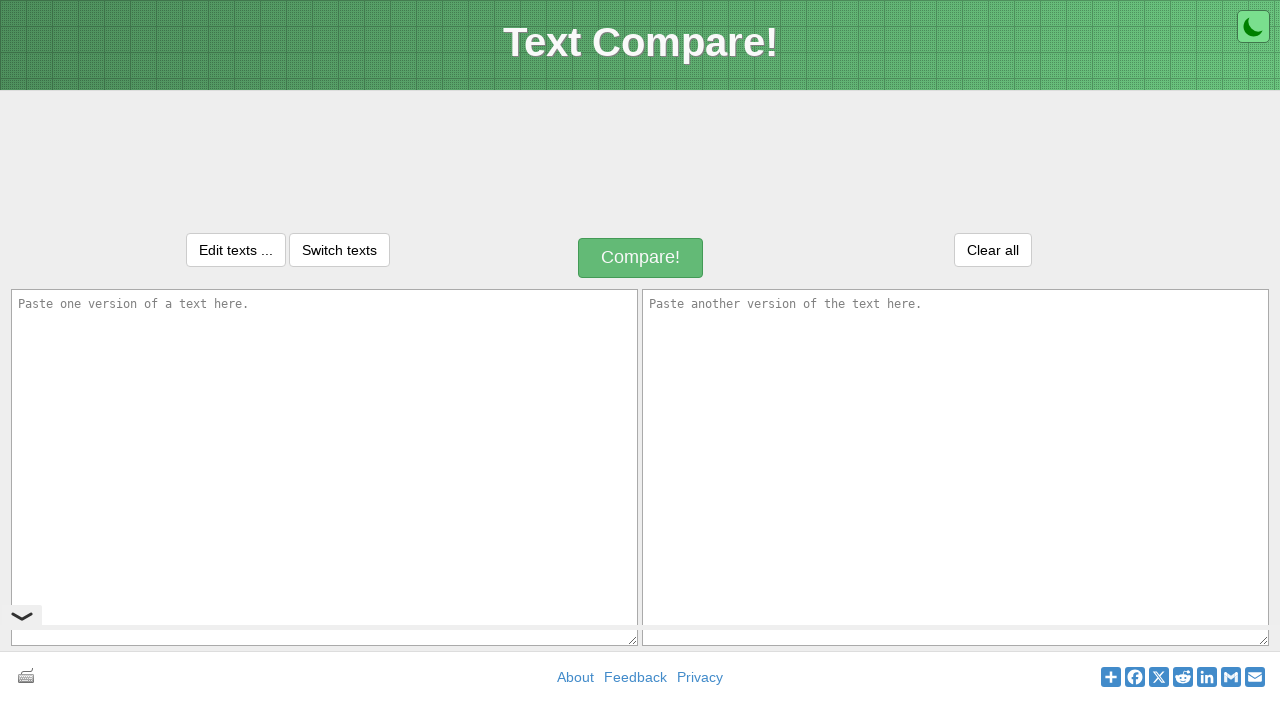

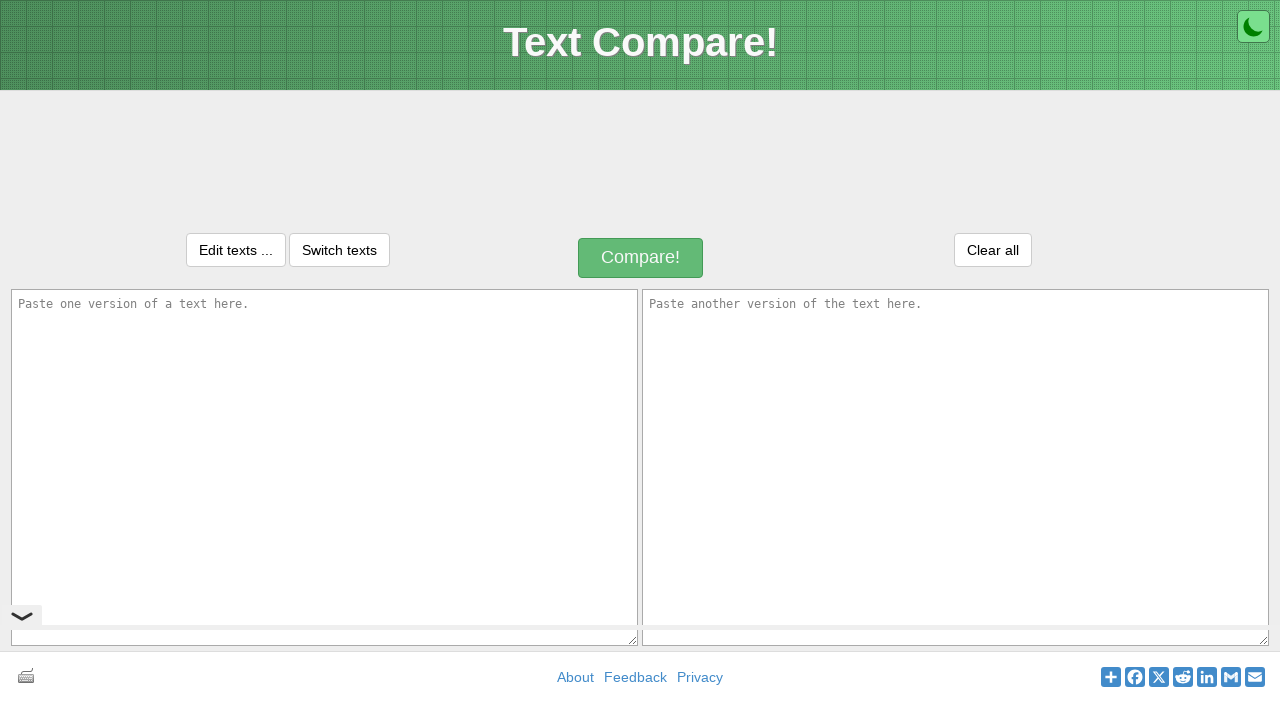